Tests user registration form by filling in username, first name, last name, password and confirm password fields

Starting URL: https://buggy.justtestit.org/

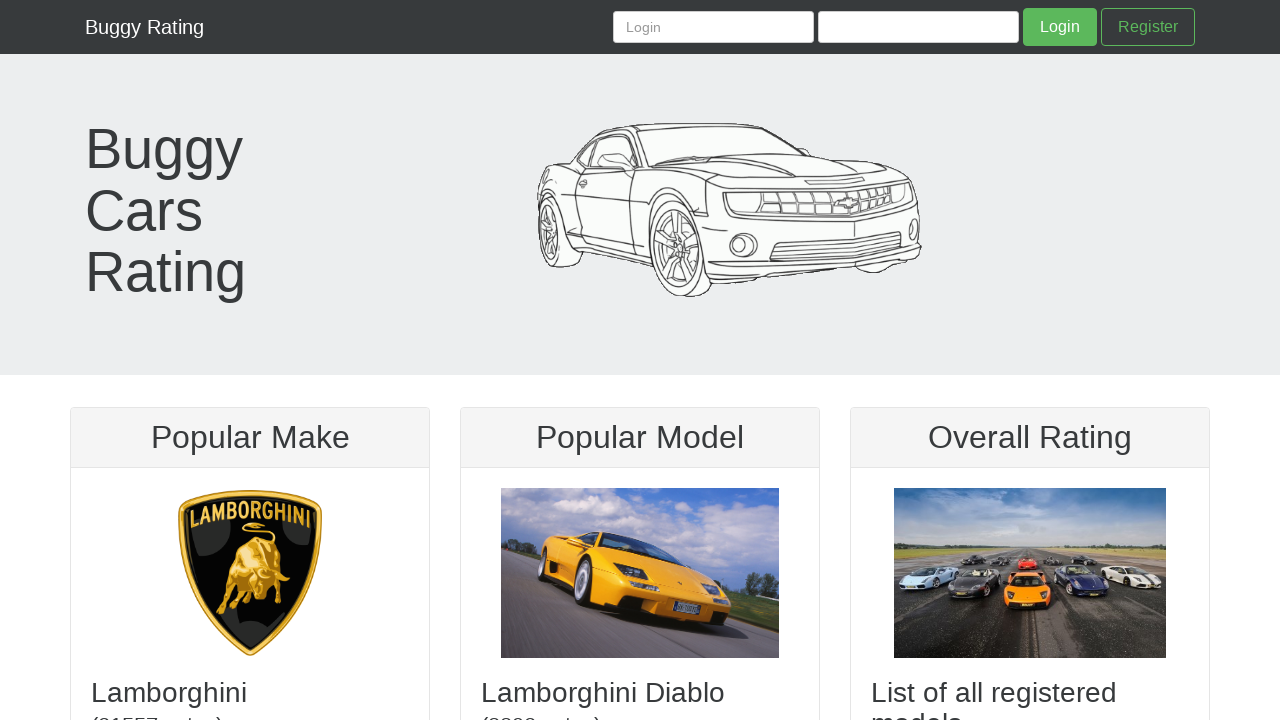

Clicked on register/signup button at (1148, 27) on a.btn.btn-success-outline
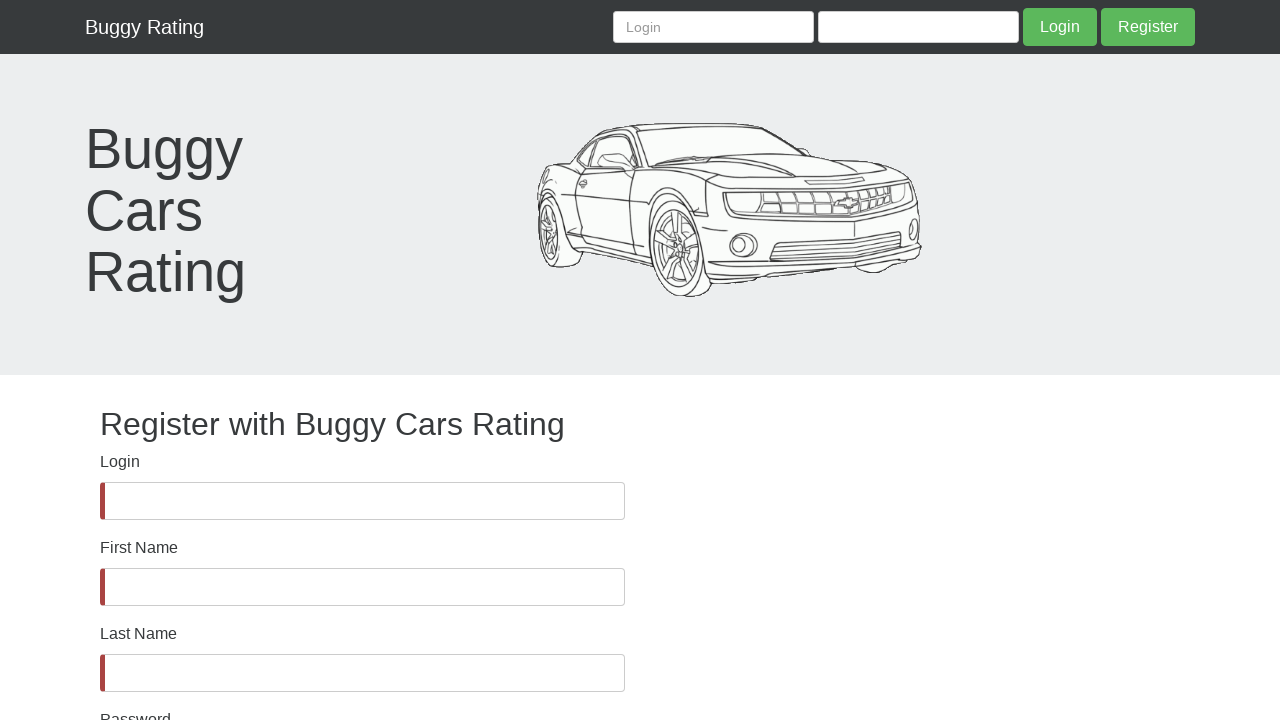

Filled username field with 'Automatizaci102' on #username
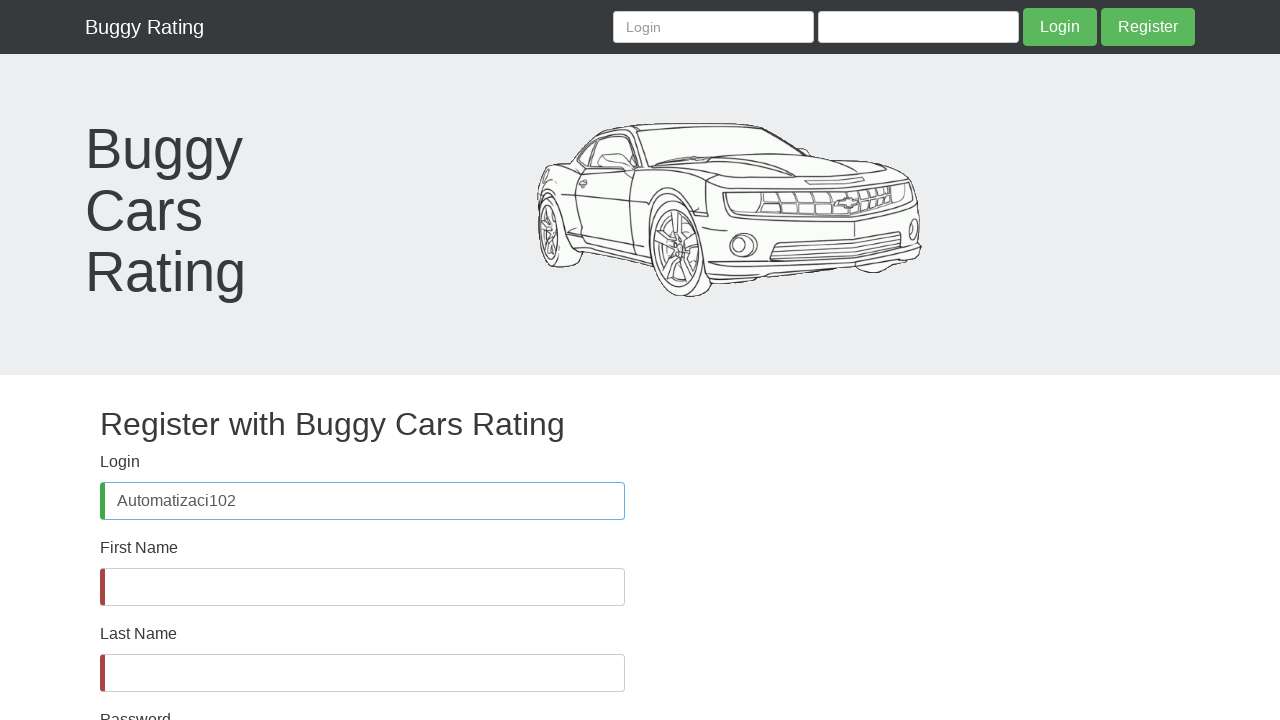

Filled first name field with 'Automatizacion102' on #firstName
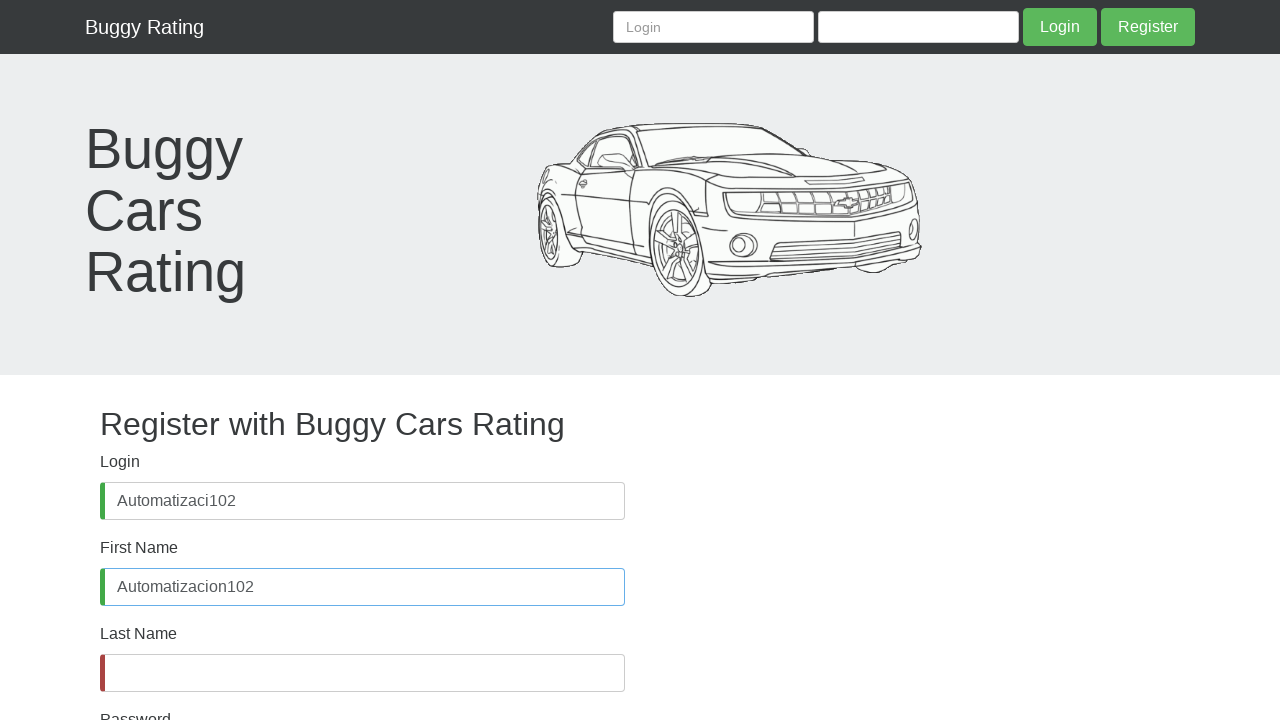

Filled last name field with 'Automatizacion102' on #lastName
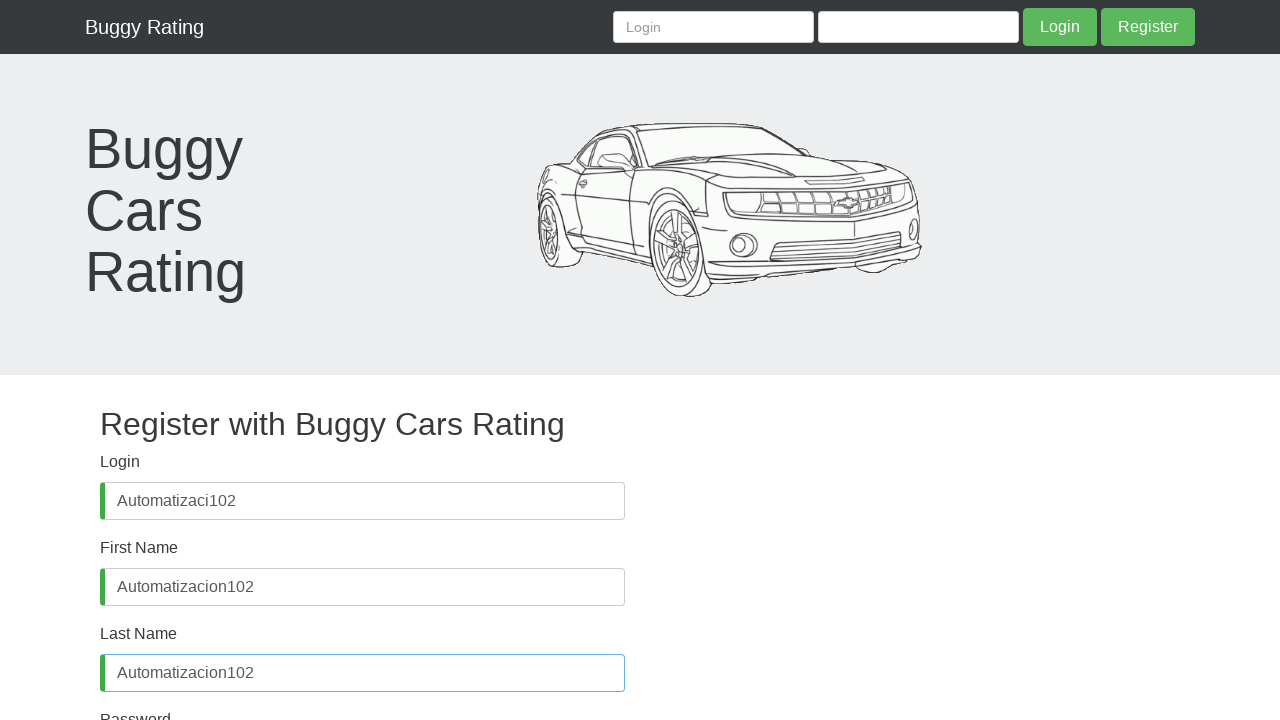

Filled password field with 'Automatizar102' on #password
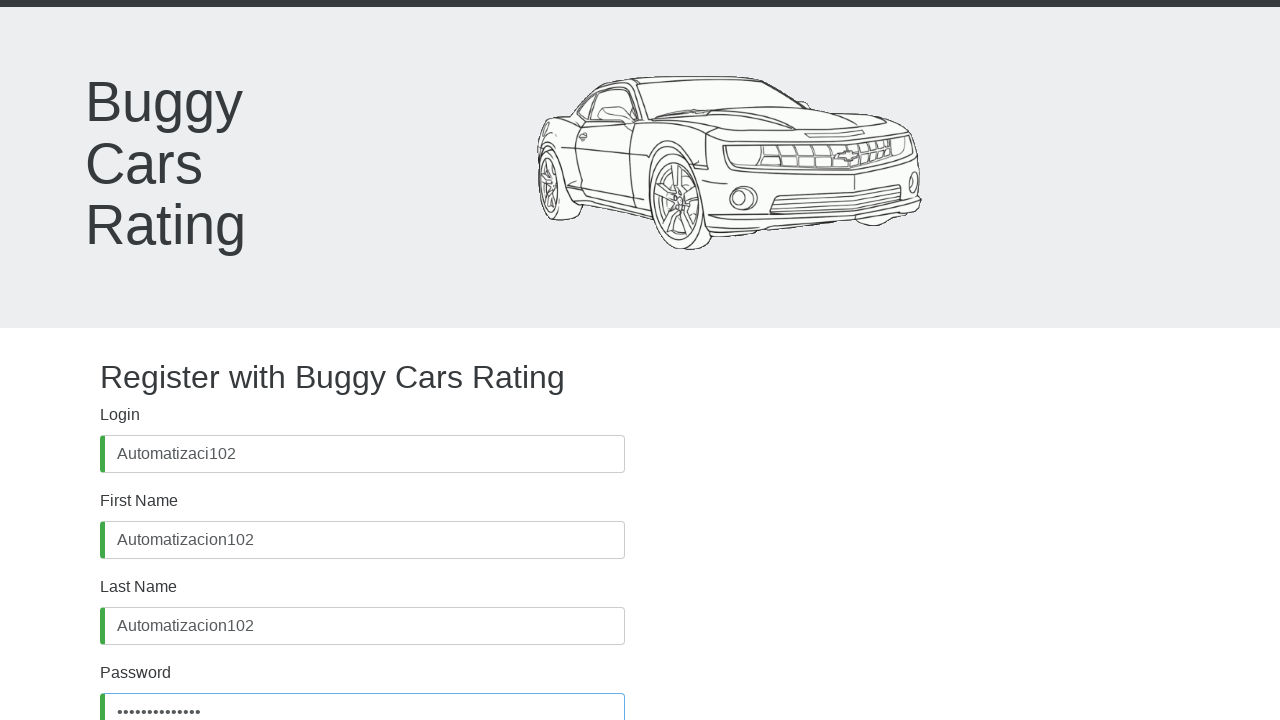

Filled confirm password field with 'Automatizar102' on #confirmPassword
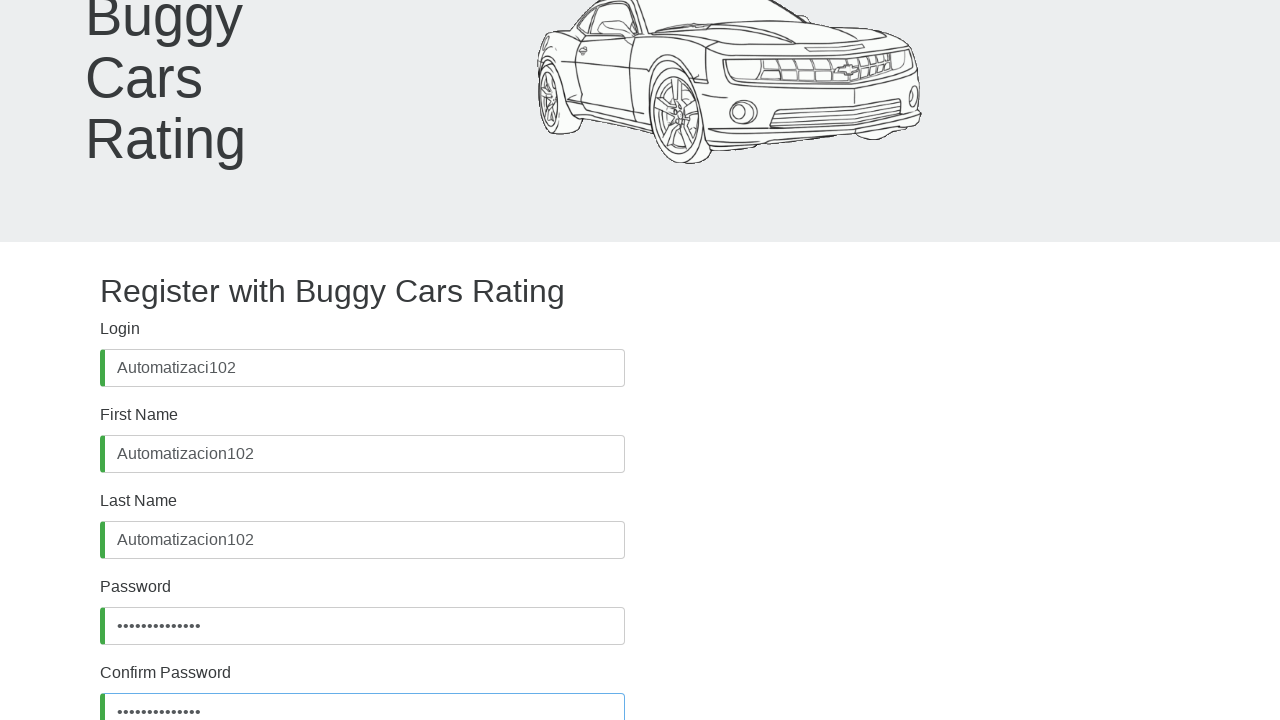

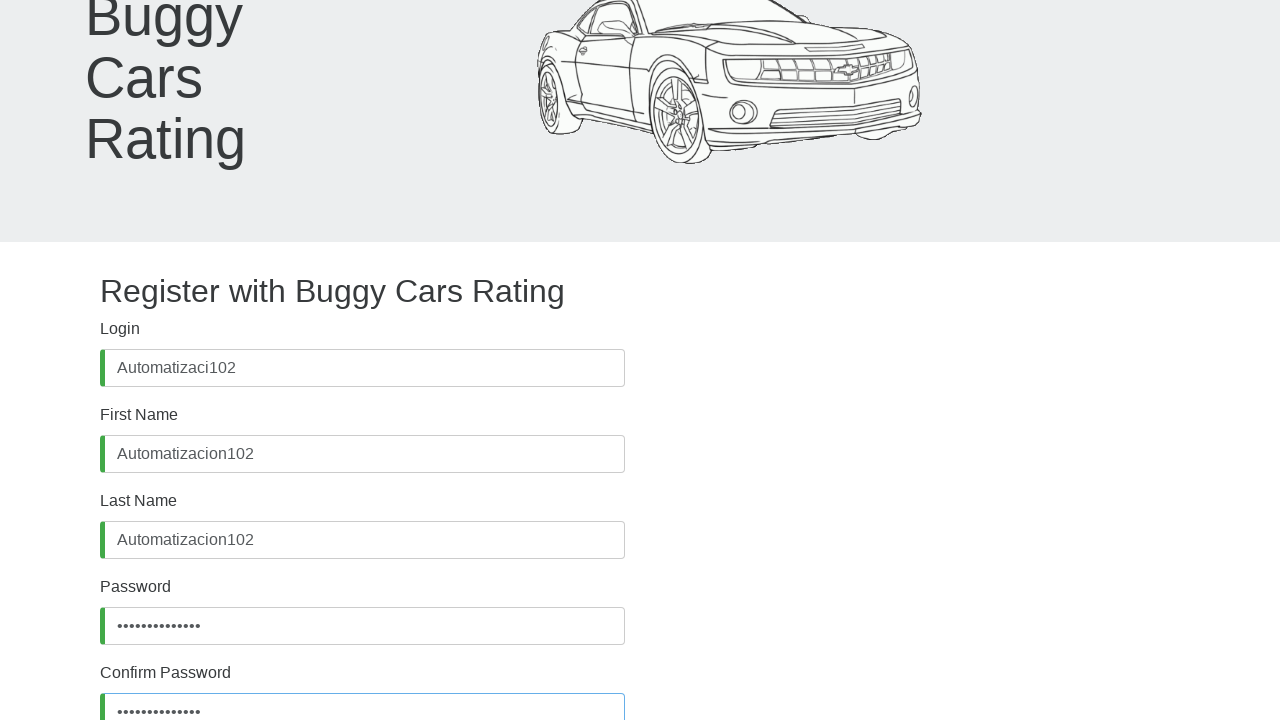